Tests dynamic content loading by clicking a button that starts a timer and then verifying text appears after the wait

Starting URL: http://seleniumpractise.blogspot.com/2016/08/how-to-use-explicit-wait-in-selenium.html

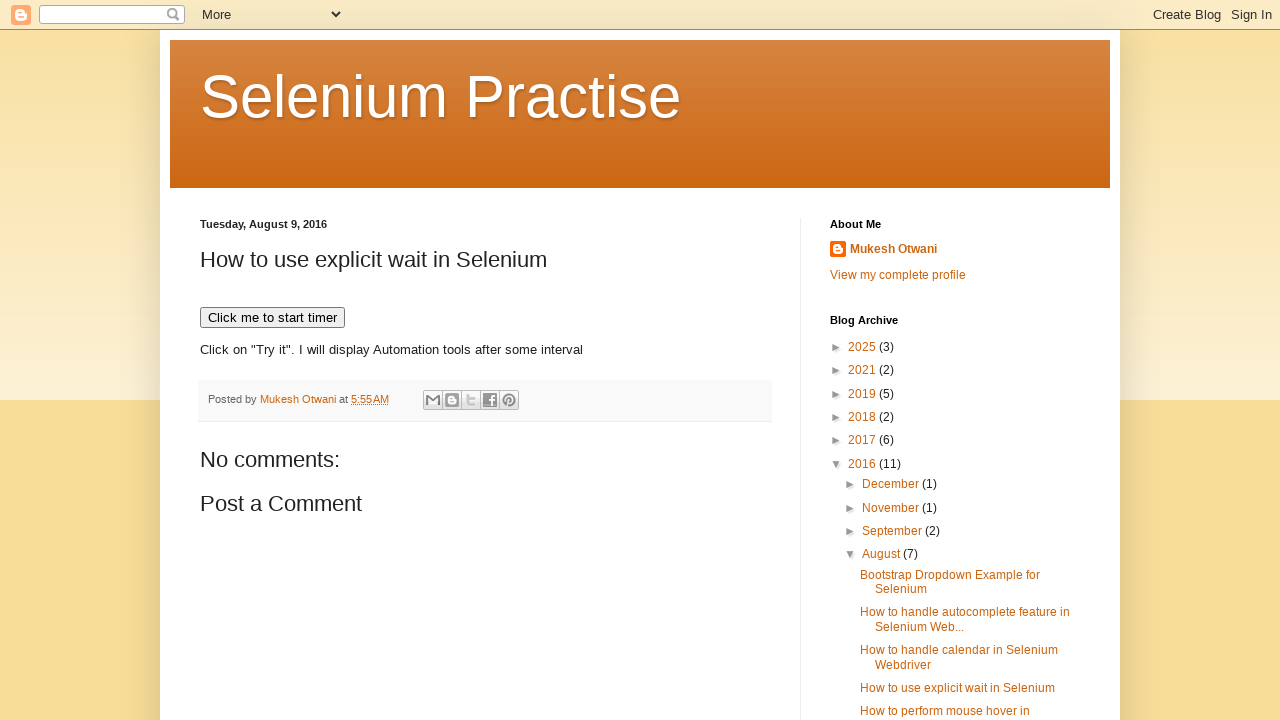

Clicked button to start timer for dynamic content loading at (272, 318) on xpath=//button[text()='Click me to start timer']
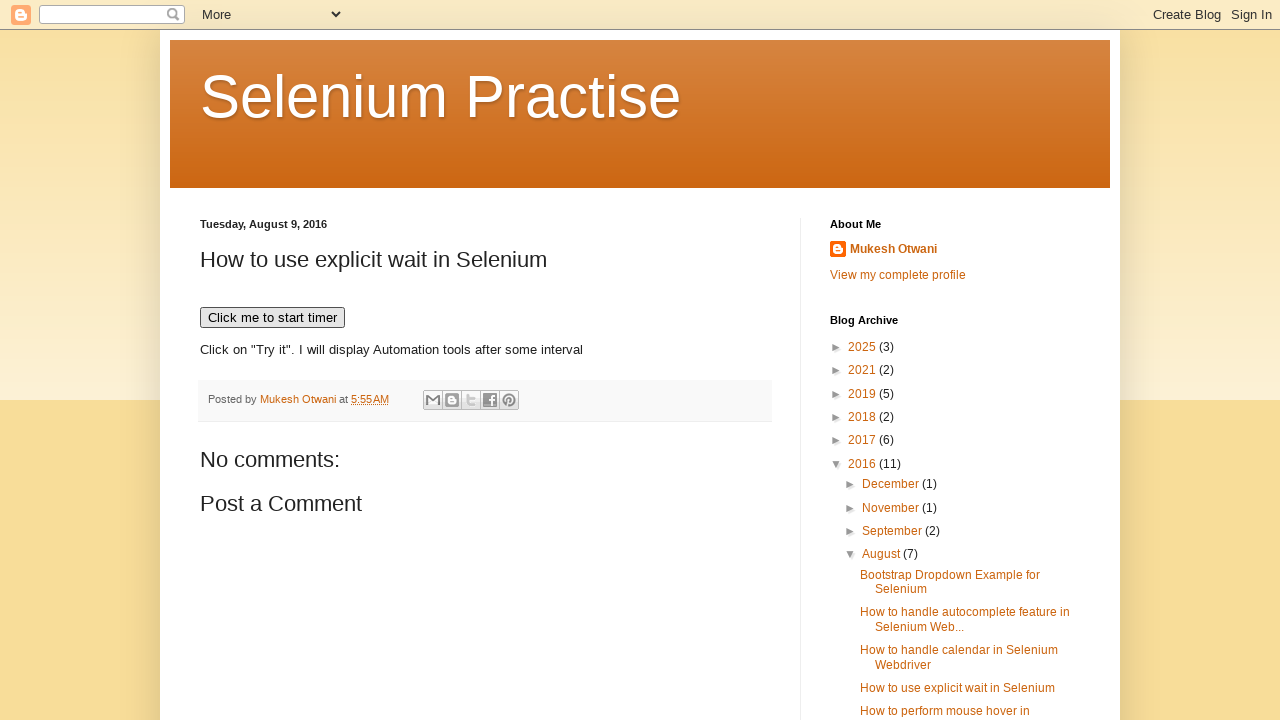

Waited for 'WebDriver' text to appear after timer completion
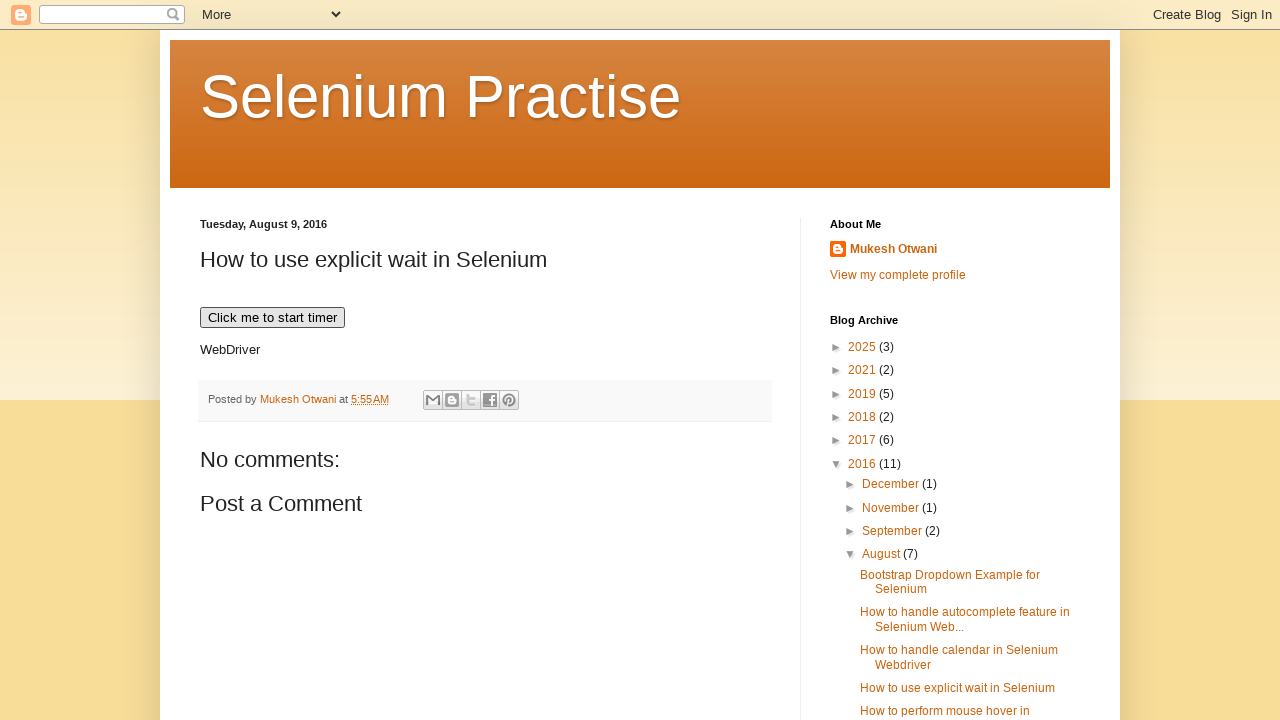

Located 'WebDriver' text element
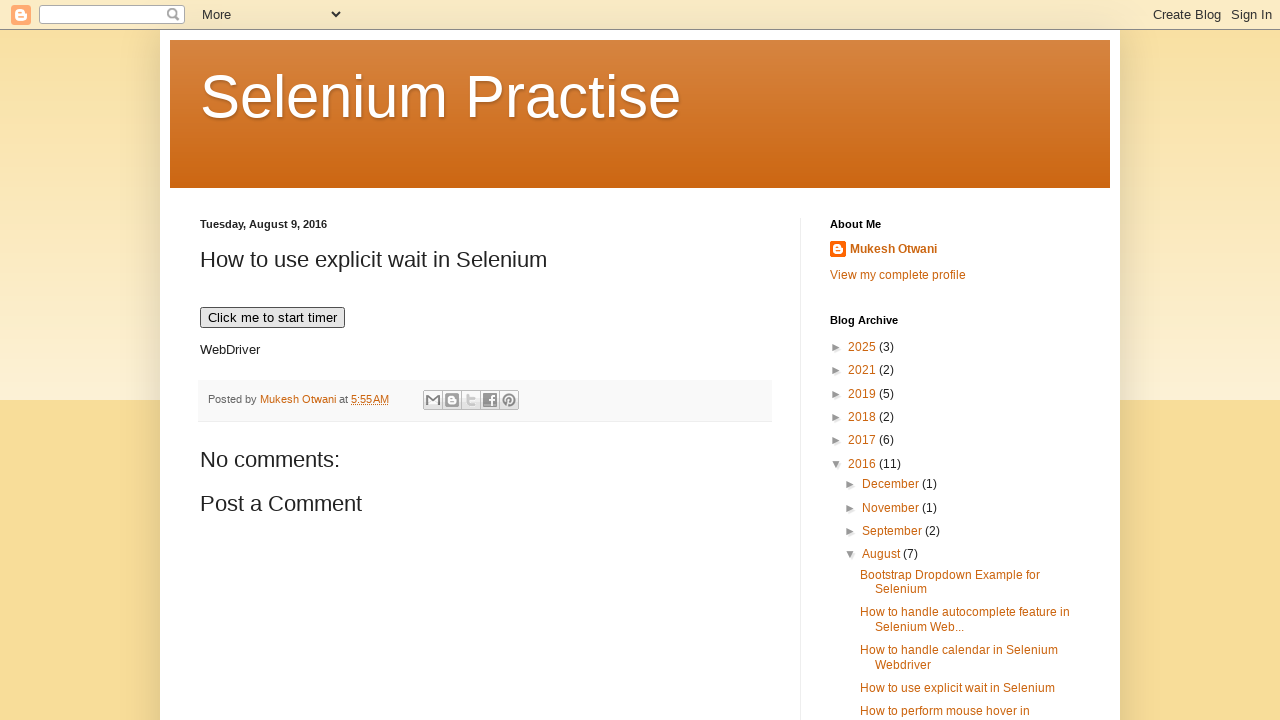

Retrieved and printed 'WebDriver' text content
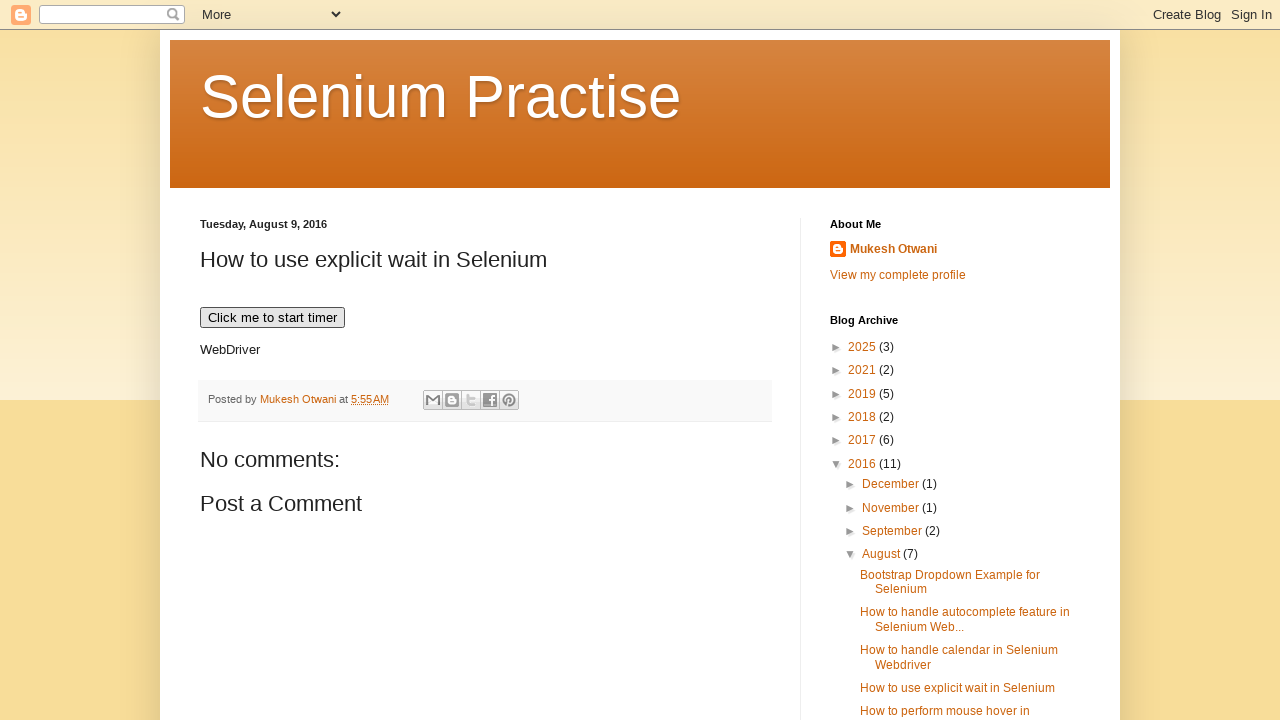

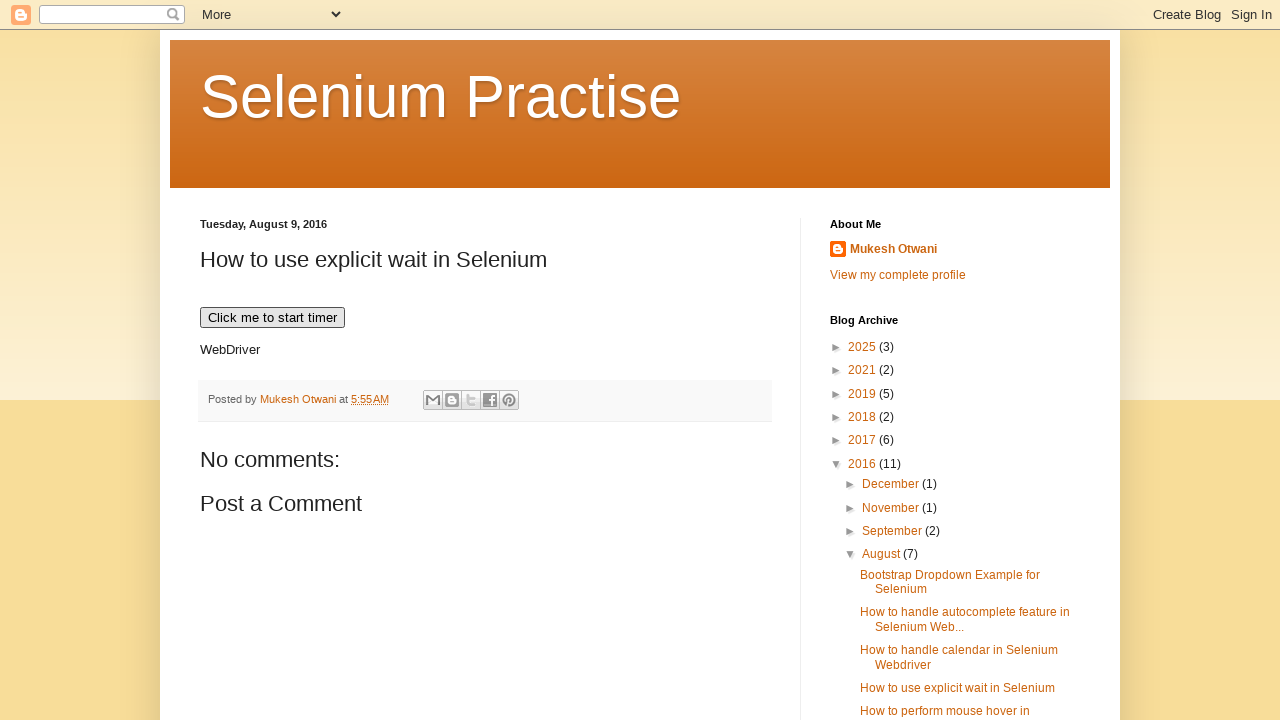